Tests button click interactions on a demo site by performing a right-click (context click) on one button and a regular click on another button

Starting URL: https://demoqa.com/buttons

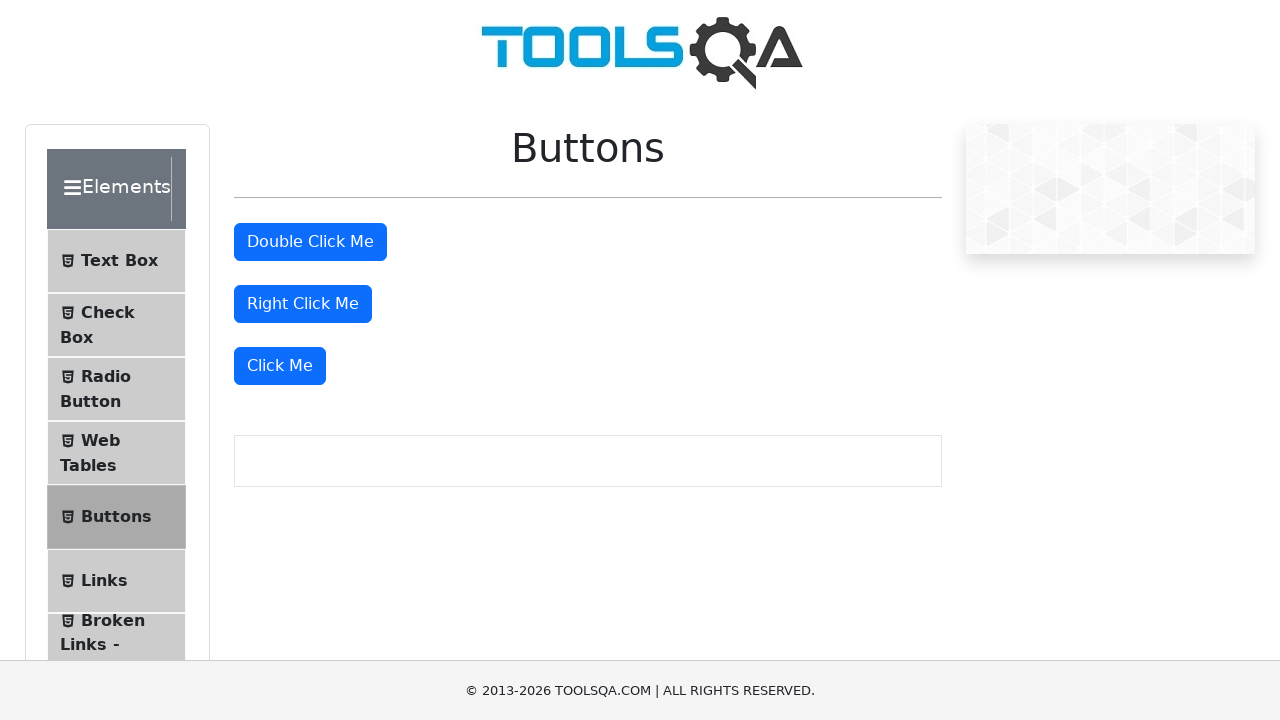

Right-clicked the right-click button at (303, 304) on #rightClickBtn
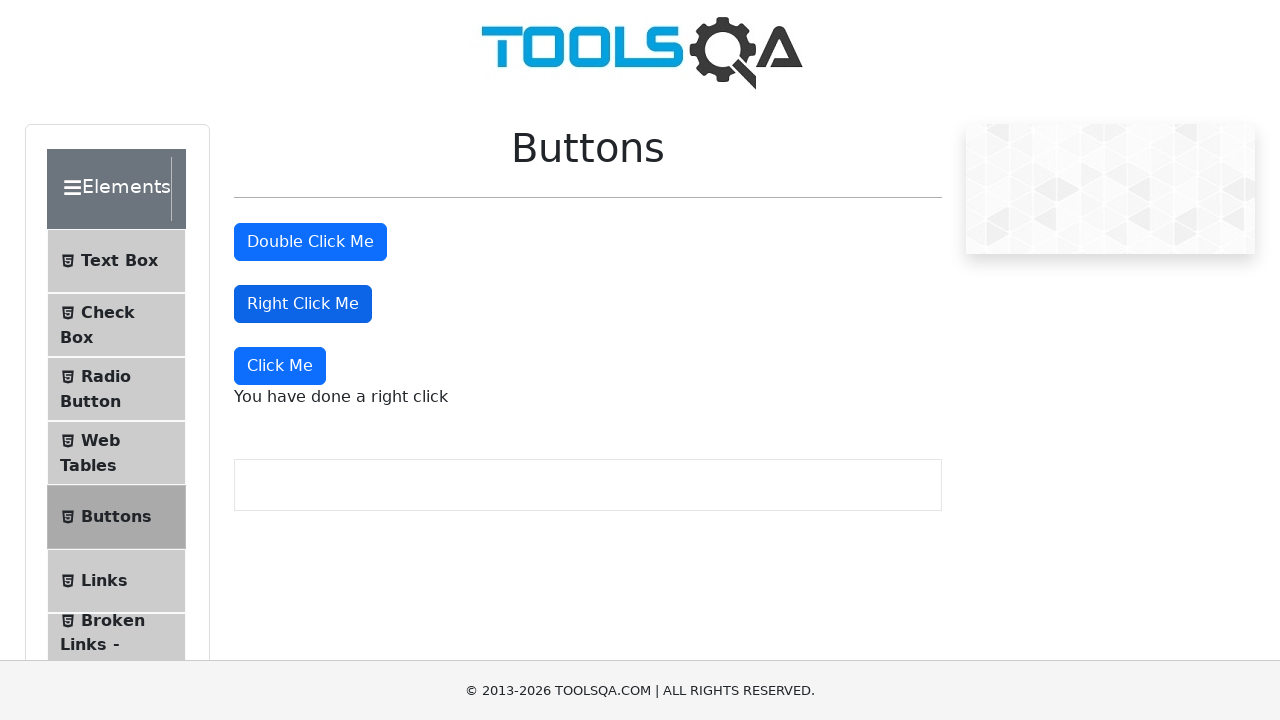

Clicked the first 'Click Me' button at (280, 366) on (//button[normalize-space()='Click Me'])[1]
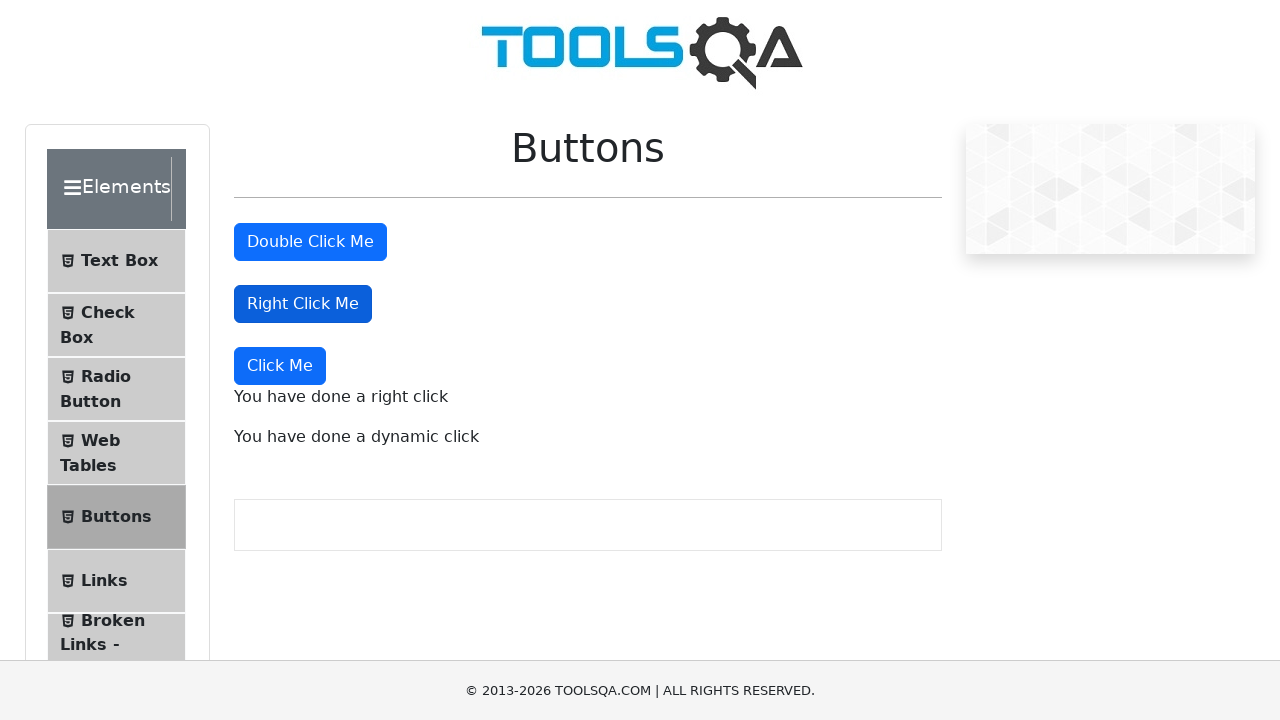

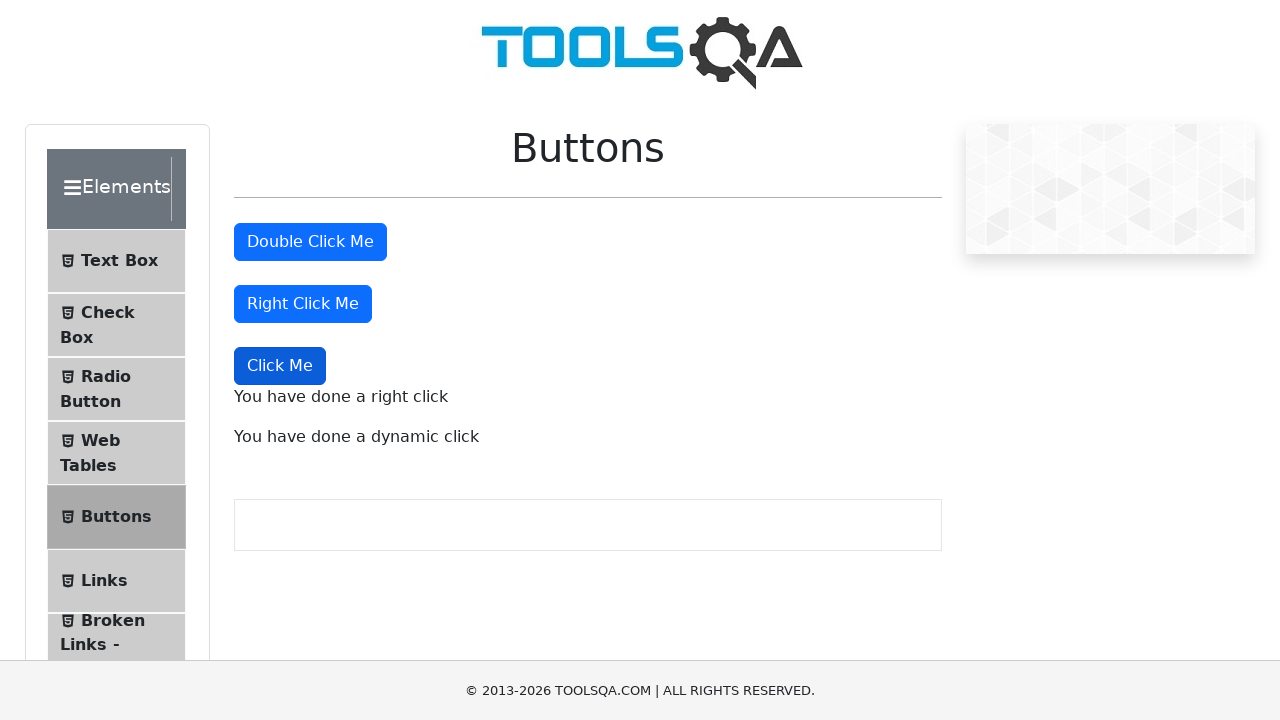